Opens OpenCart website, then opens OrangeHRM in a new window and switches to it

Starting URL: https://www.opencart.com/

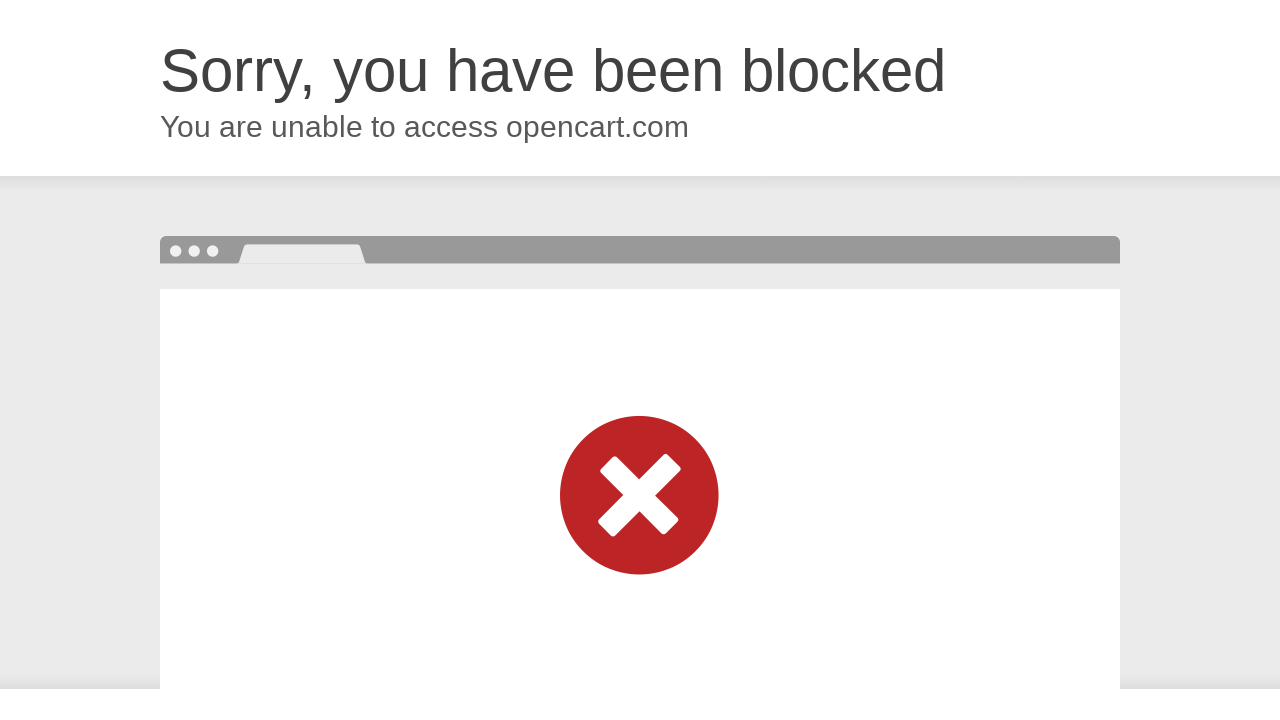

Opened a new page/window
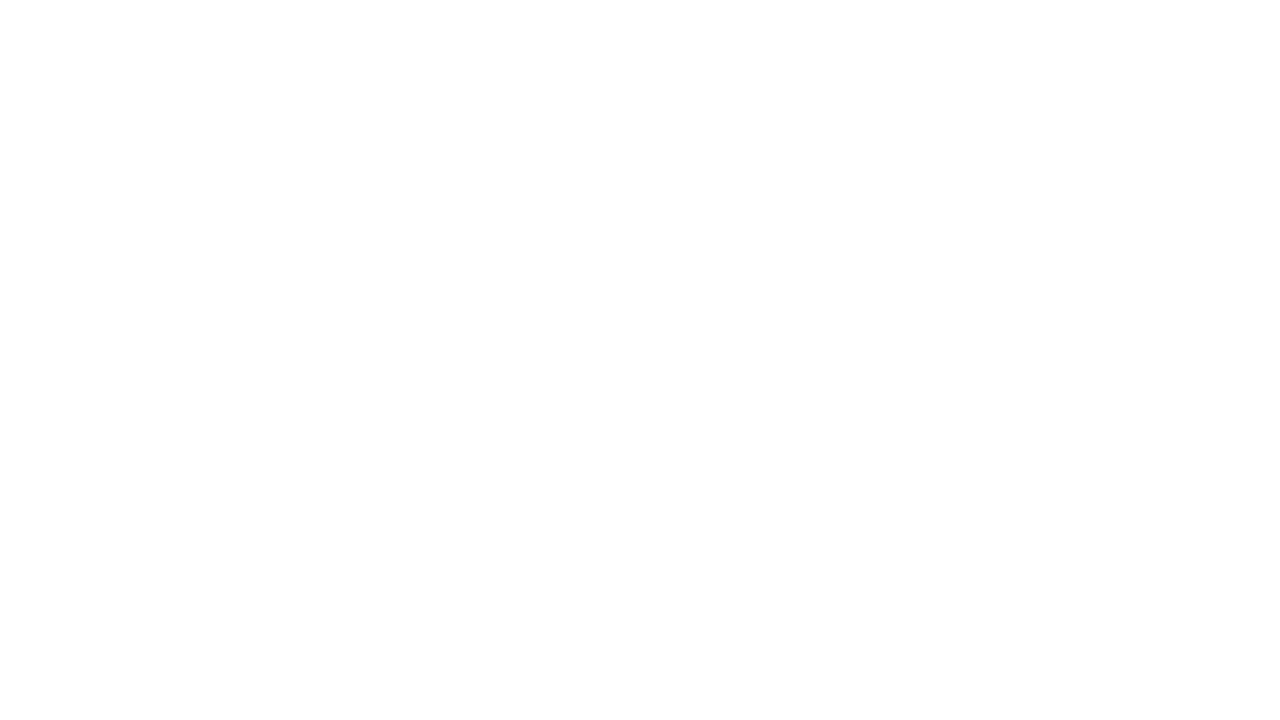

Navigated to OrangeHRM website in new window
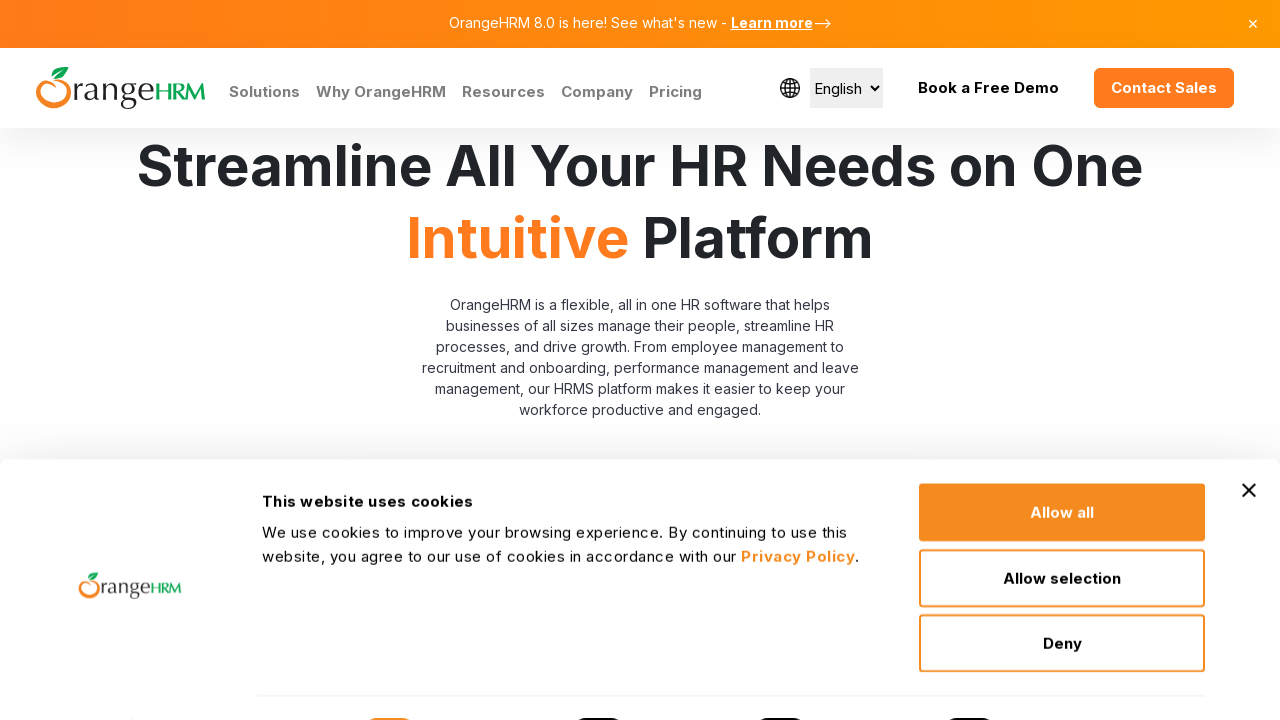

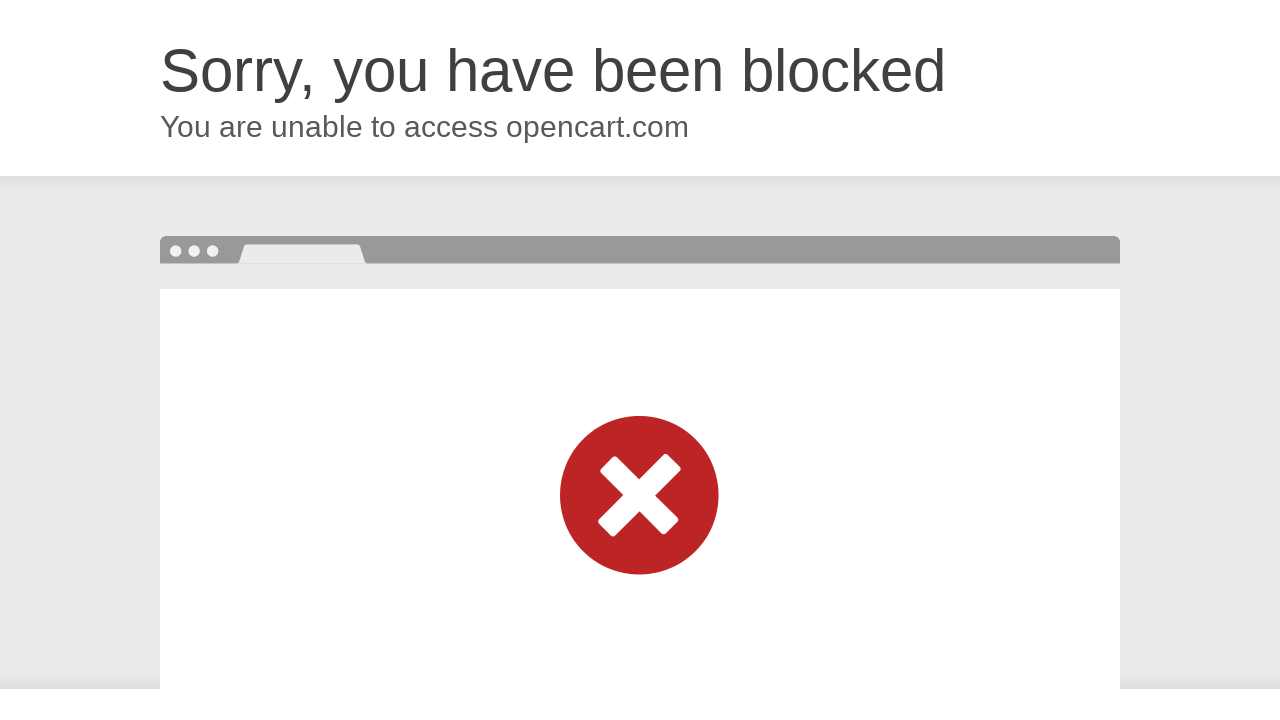